Tests adding the same product to cart twice and verifies the cart icon updates to show 2 items.

Starting URL: https://atid.store/product/anchor-bracelet/

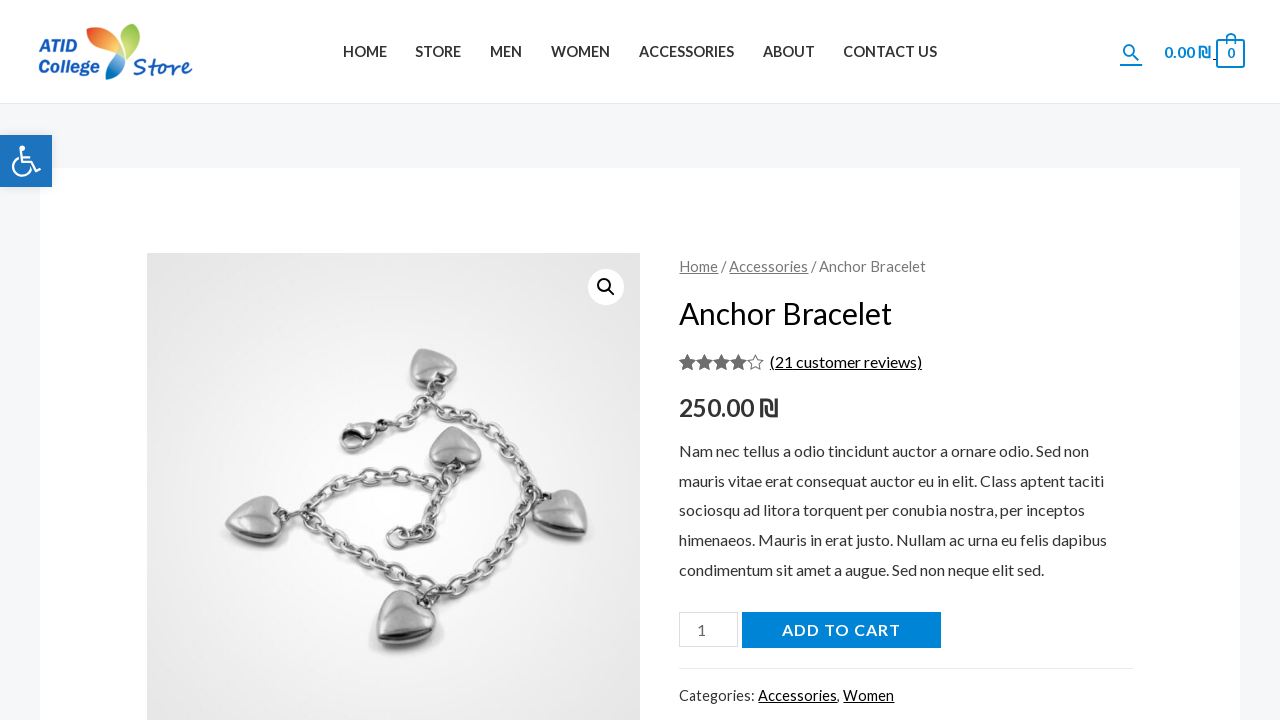

Clicked add to cart button for the first time at (841, 630) on [name='add-to-cart']
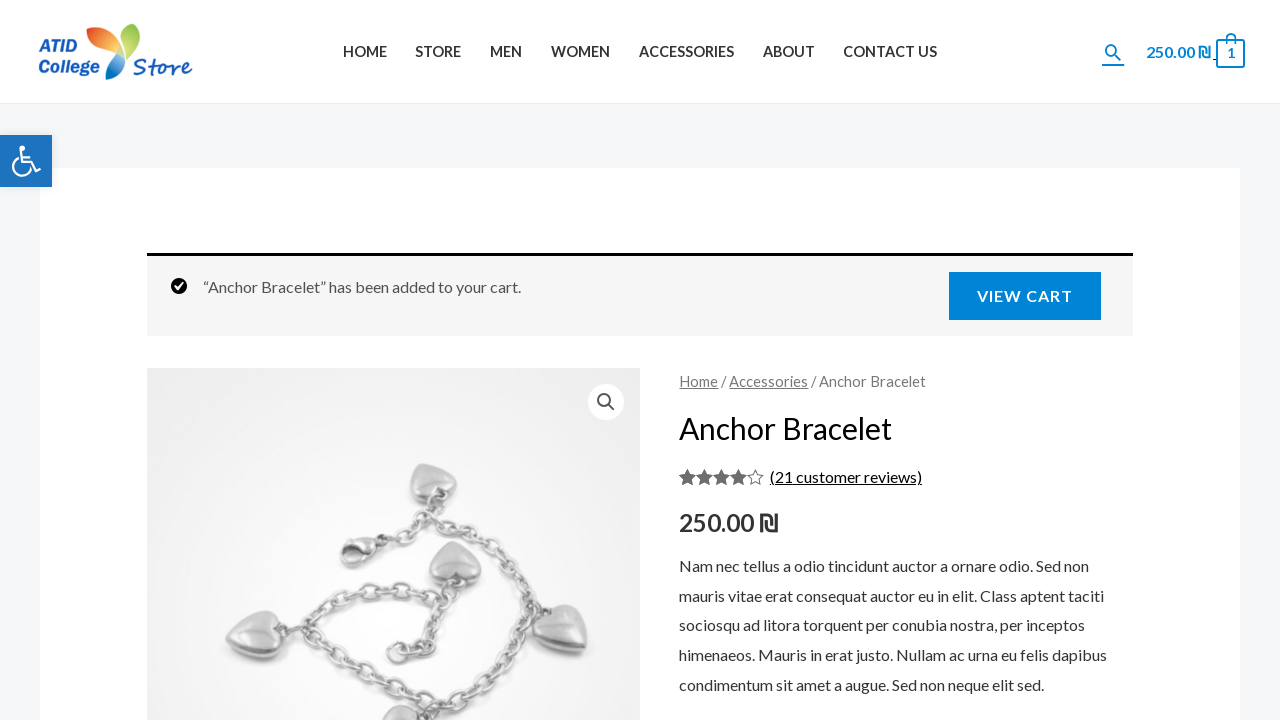

Waited 1 second for cart to update
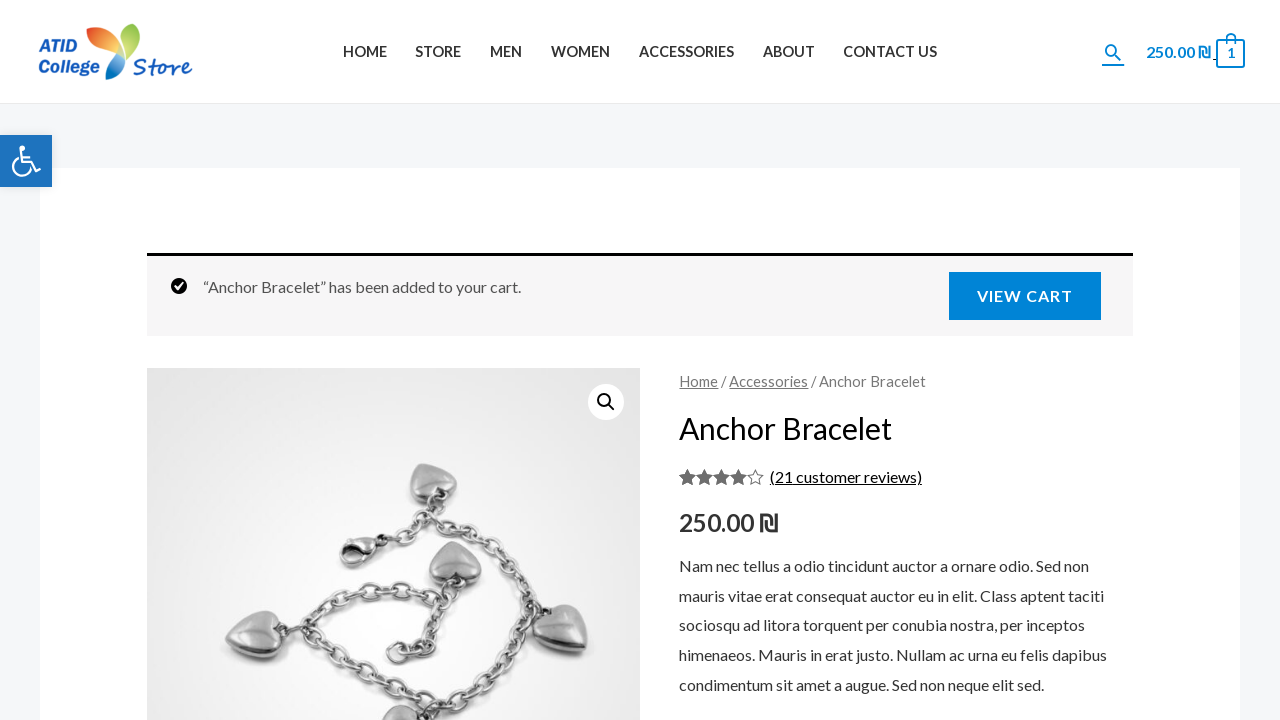

Clicked add to cart button for the second time (same product) at (841, 360) on [name='add-to-cart']
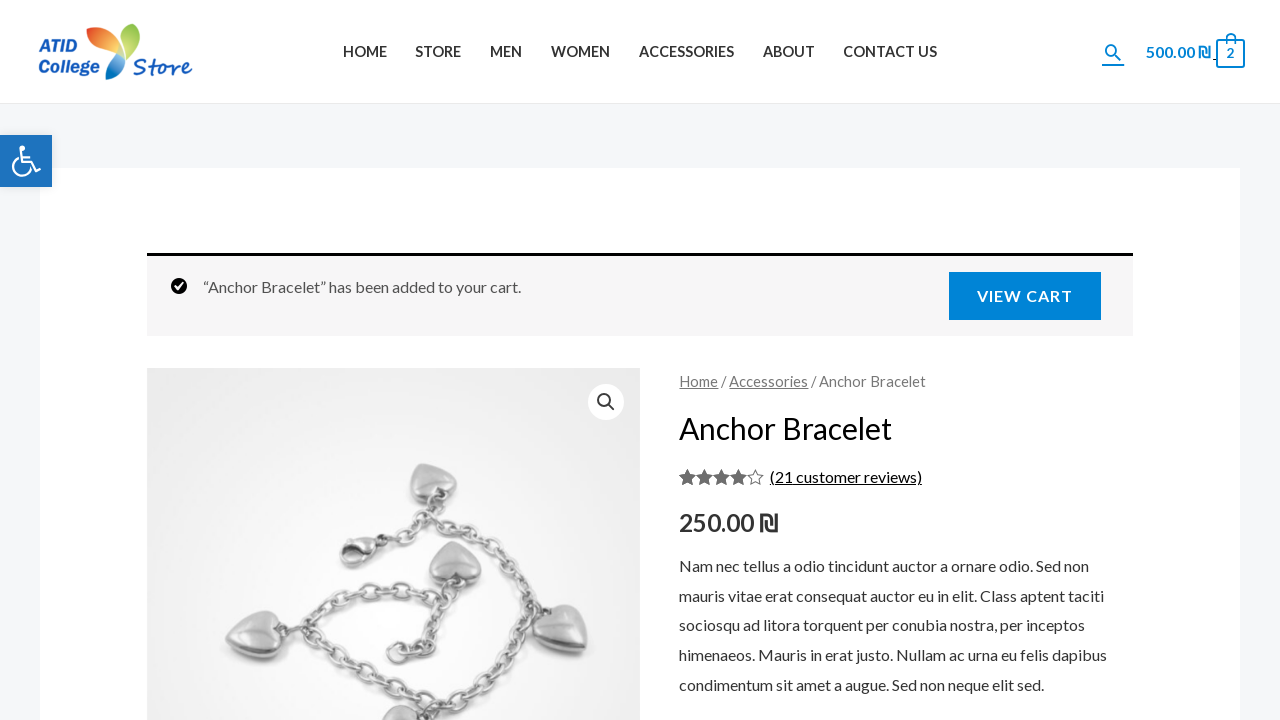

Cart count indicator updated to show 2 items
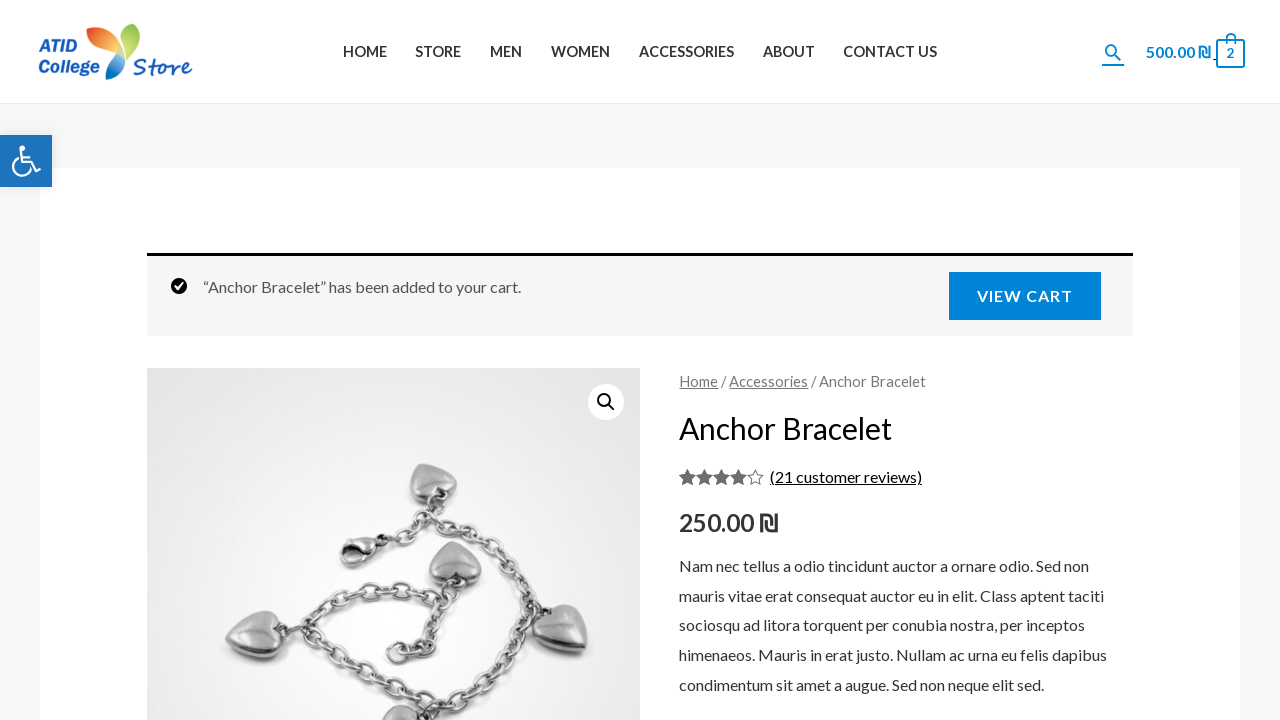

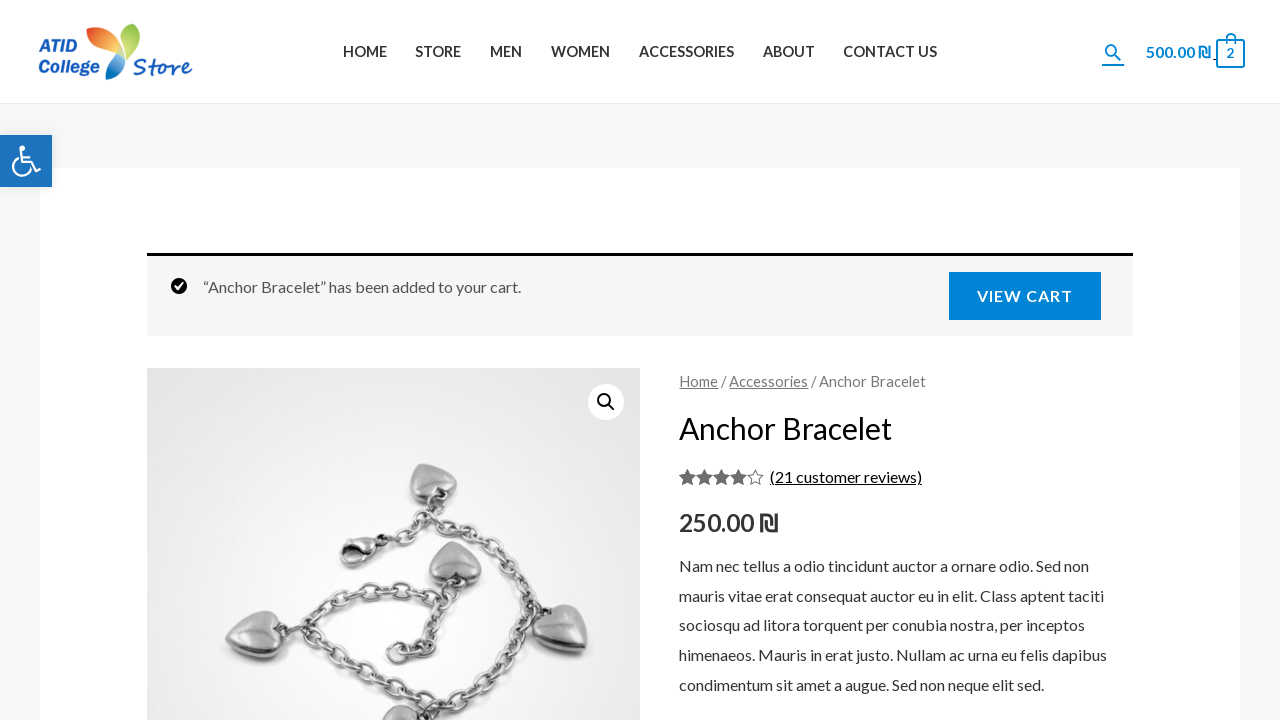